Tests selecting options from an old-style select dropdown using Consumer pattern, then interacts with a multi-select dropdown by clicking all options and then clicking options after skipping the first two.

Starting URL: https://demoqa.com/select-menu

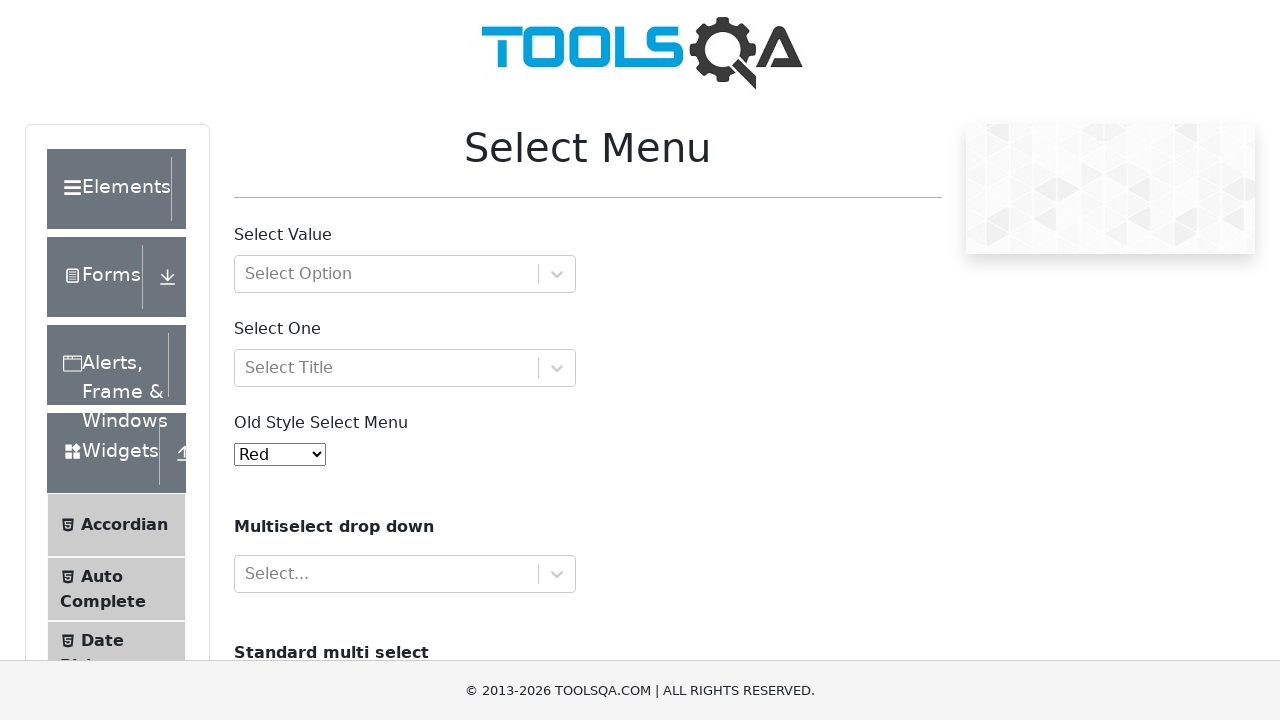

Selected 'Magenta' by visible text from old-style select dropdown on #oldSelectMenu
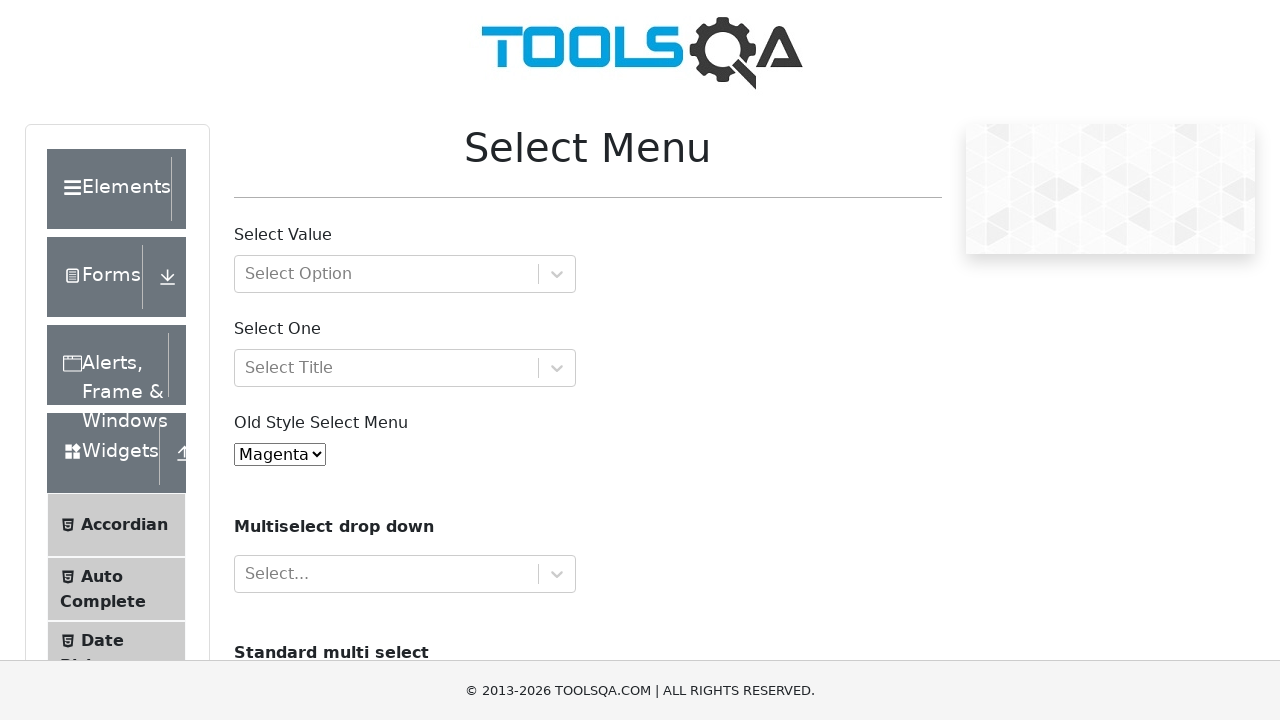

Selected option with value '1' from old-style select dropdown on #oldSelectMenu
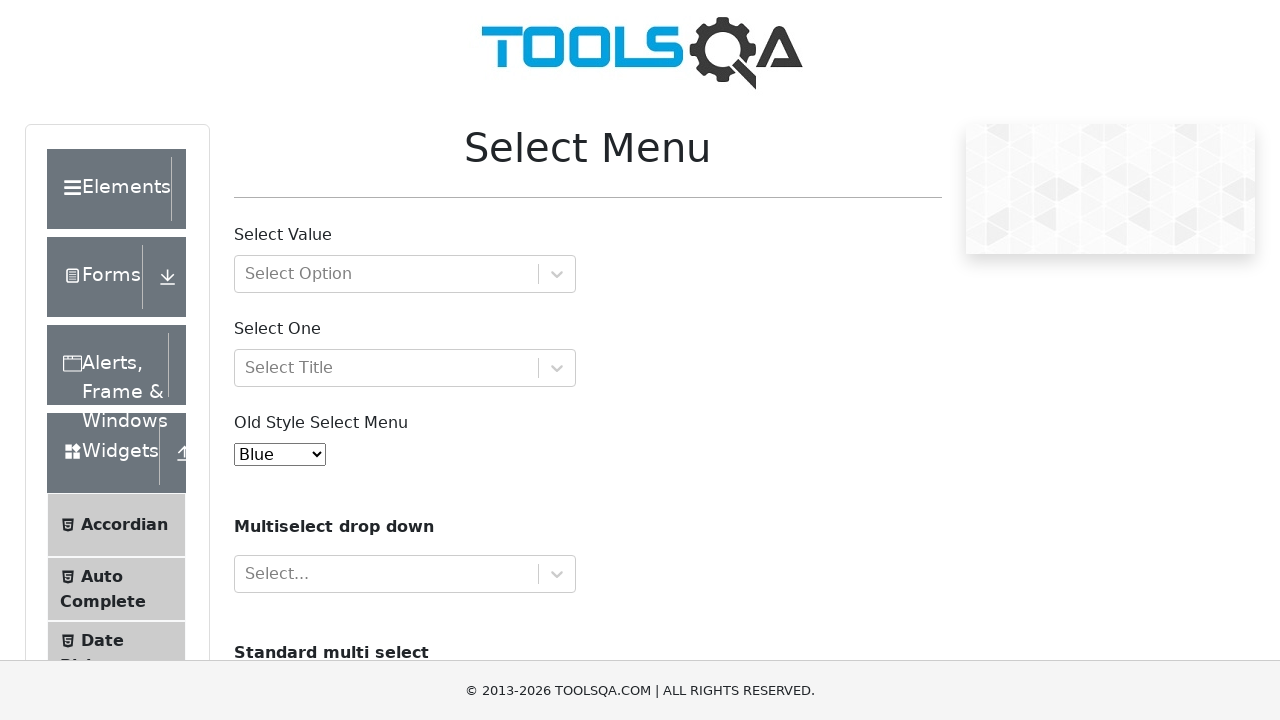

Selected option at index 3 from old-style select dropdown on #oldSelectMenu
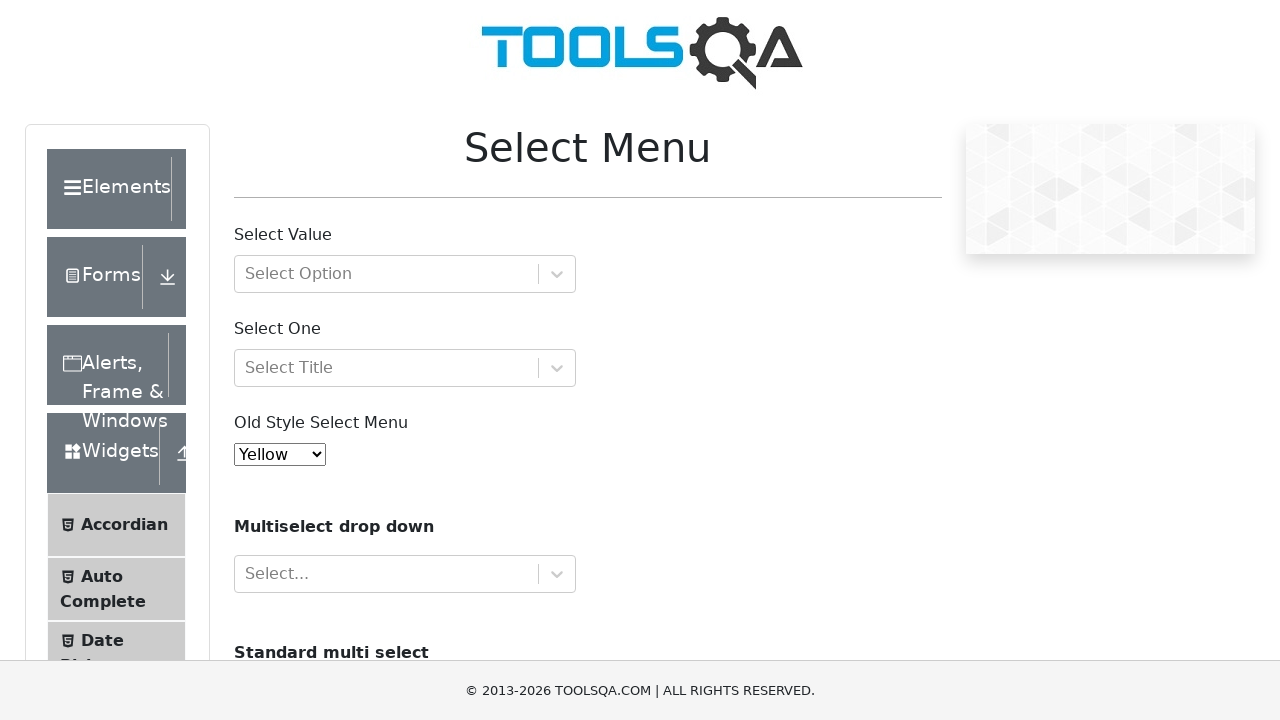

Retrieved all options from multi-select cars dropdown
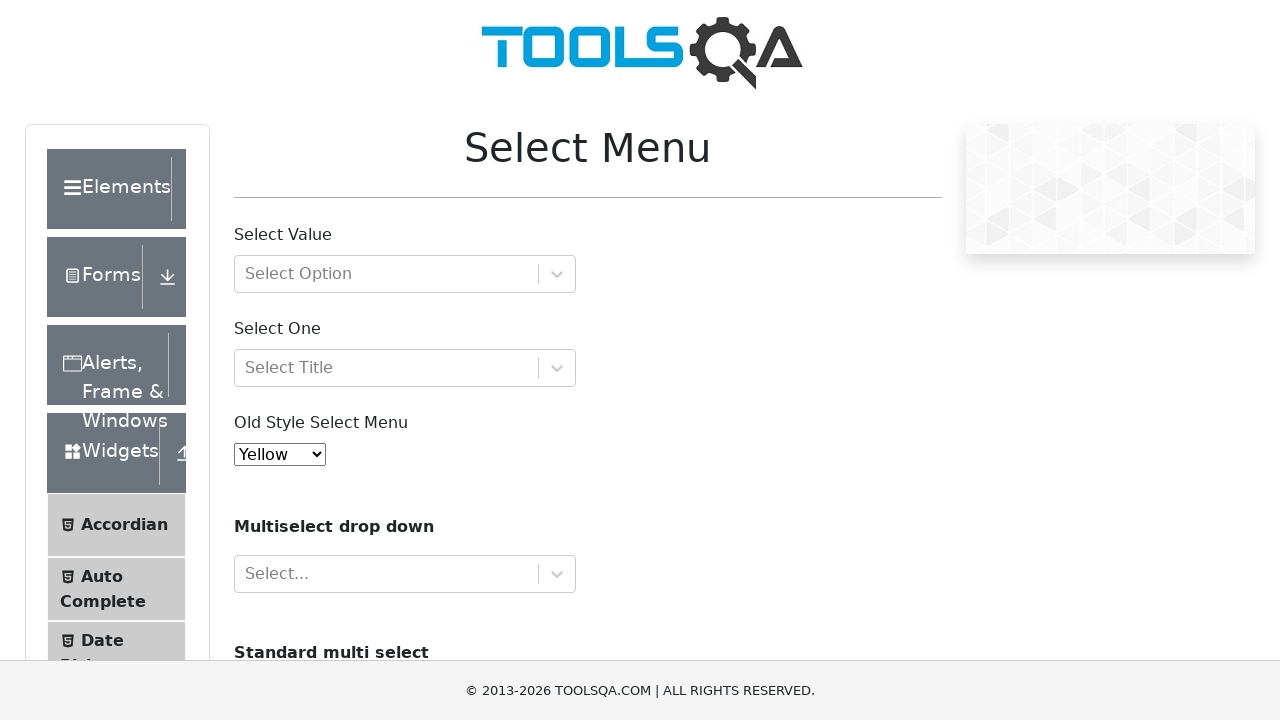

Clicked an option in the multi-select dropdown at (258, 360) on #cars option >> nth=0
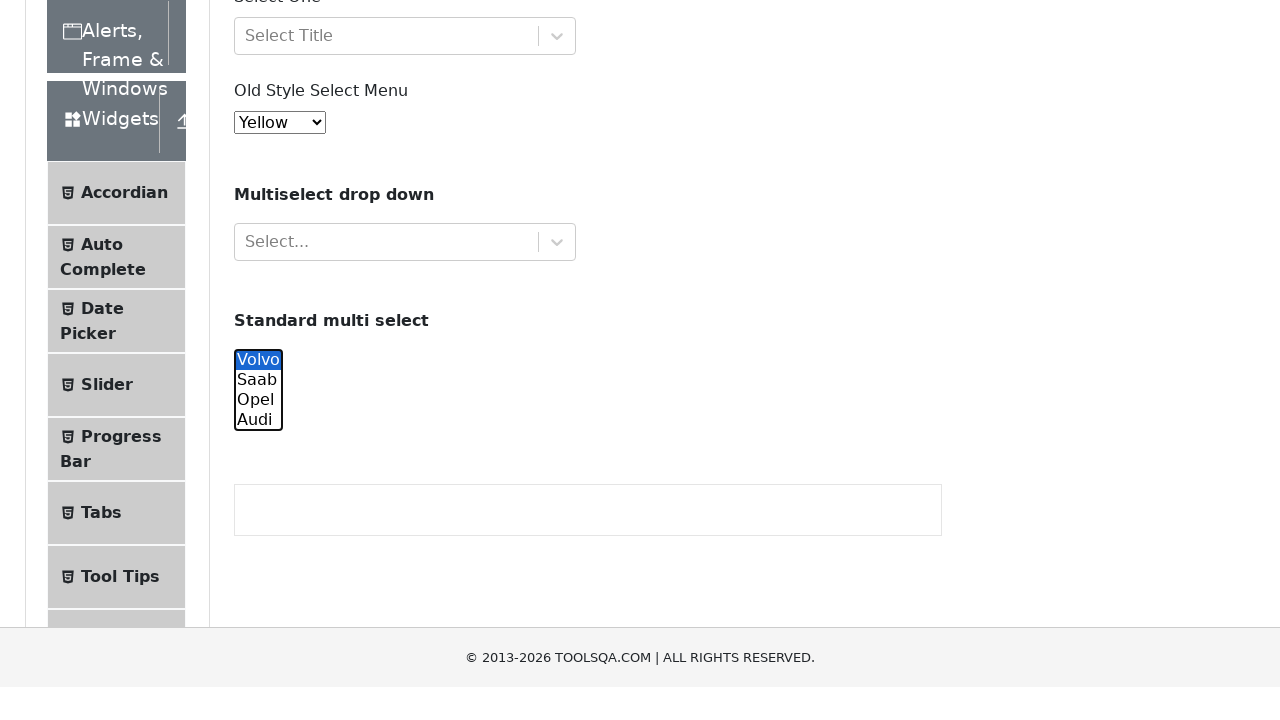

Clicked an option in the multi-select dropdown at (258, 62) on #cars option >> nth=1
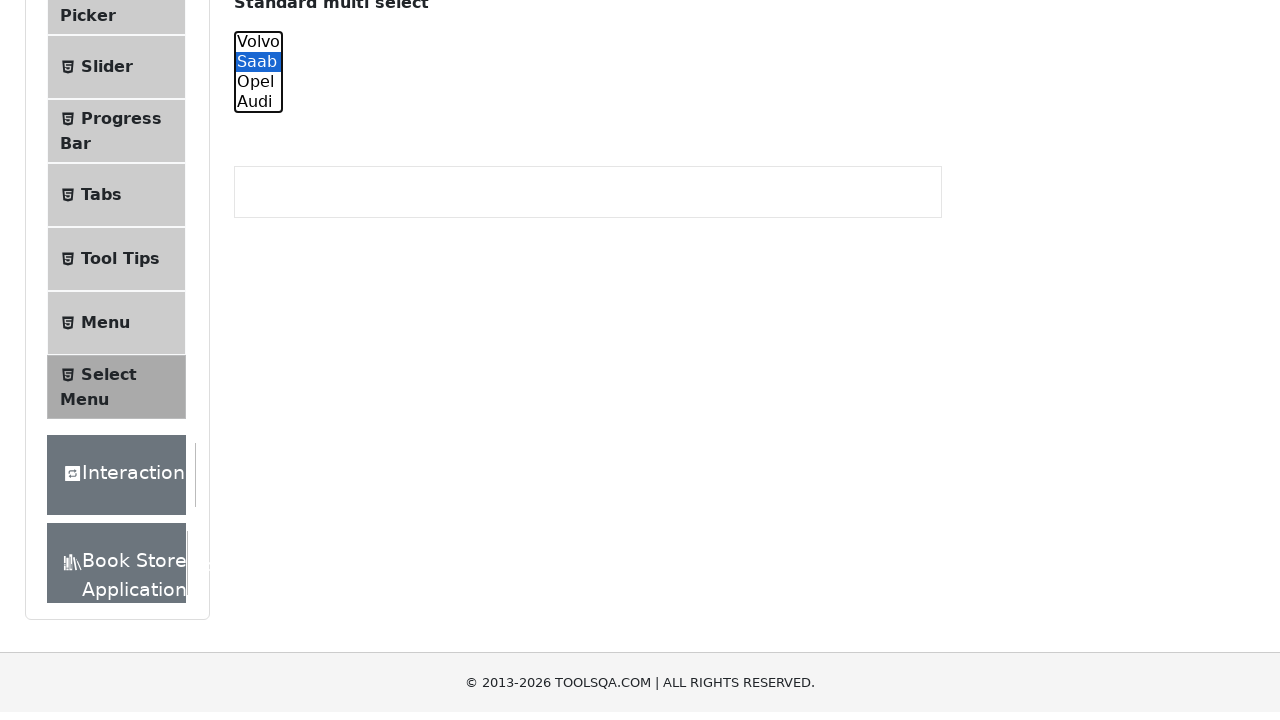

Clicked an option in the multi-select dropdown at (258, 360) on #cars option >> nth=2
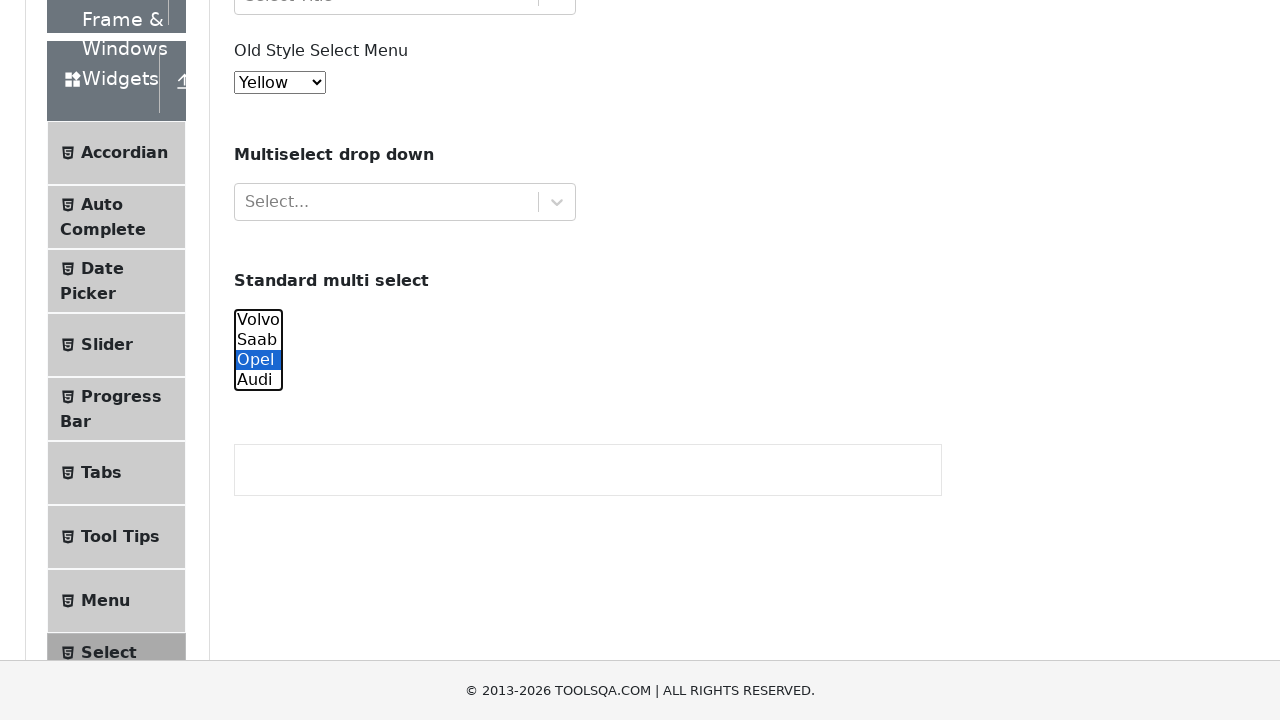

Clicked an option in the multi-select dropdown at (258, 380) on #cars option >> nth=3
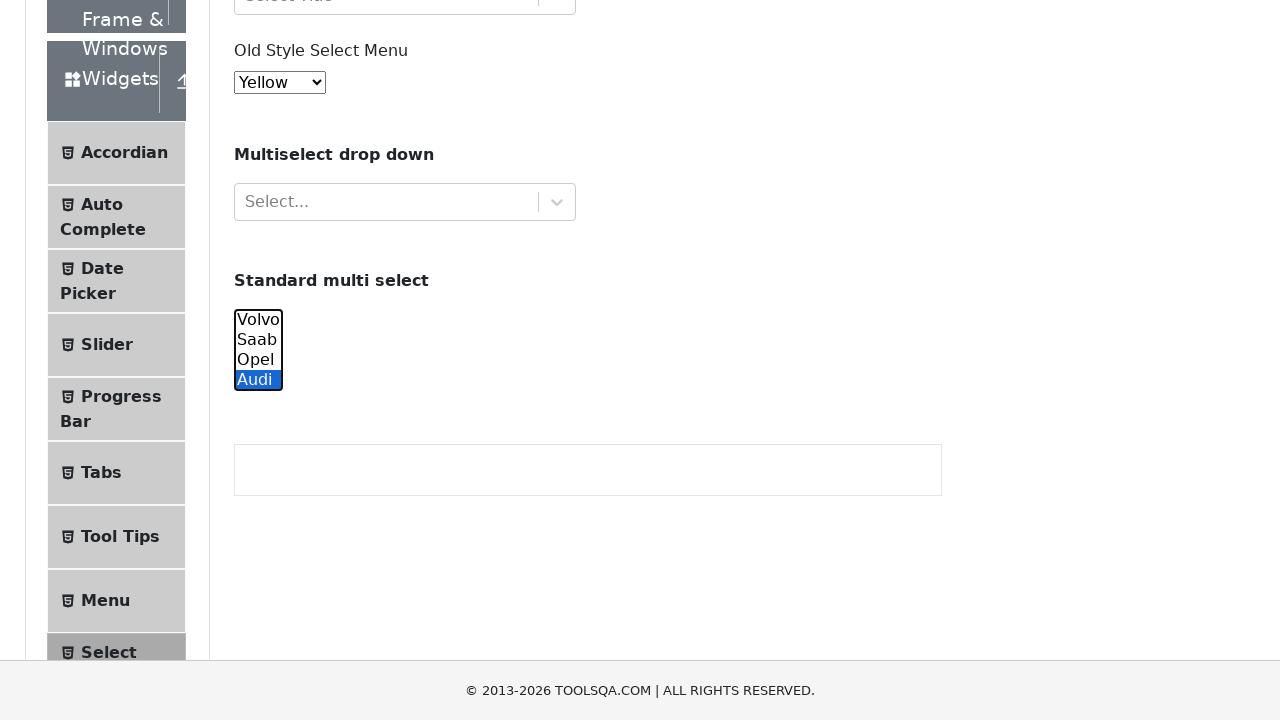

Clicked an option after skipping first two to deselect in multi-select at (258, 360) on #cars option >> nth=2
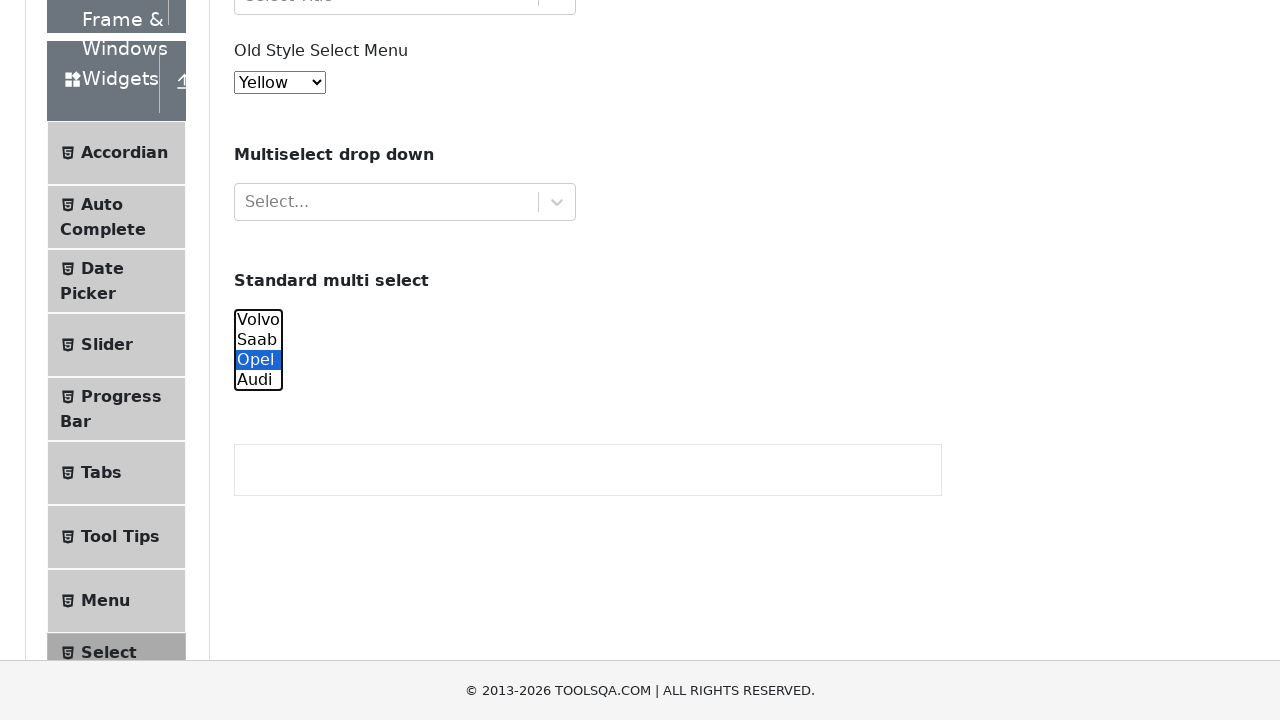

Clicked an option after skipping first two to deselect in multi-select at (258, 380) on #cars option >> nth=3
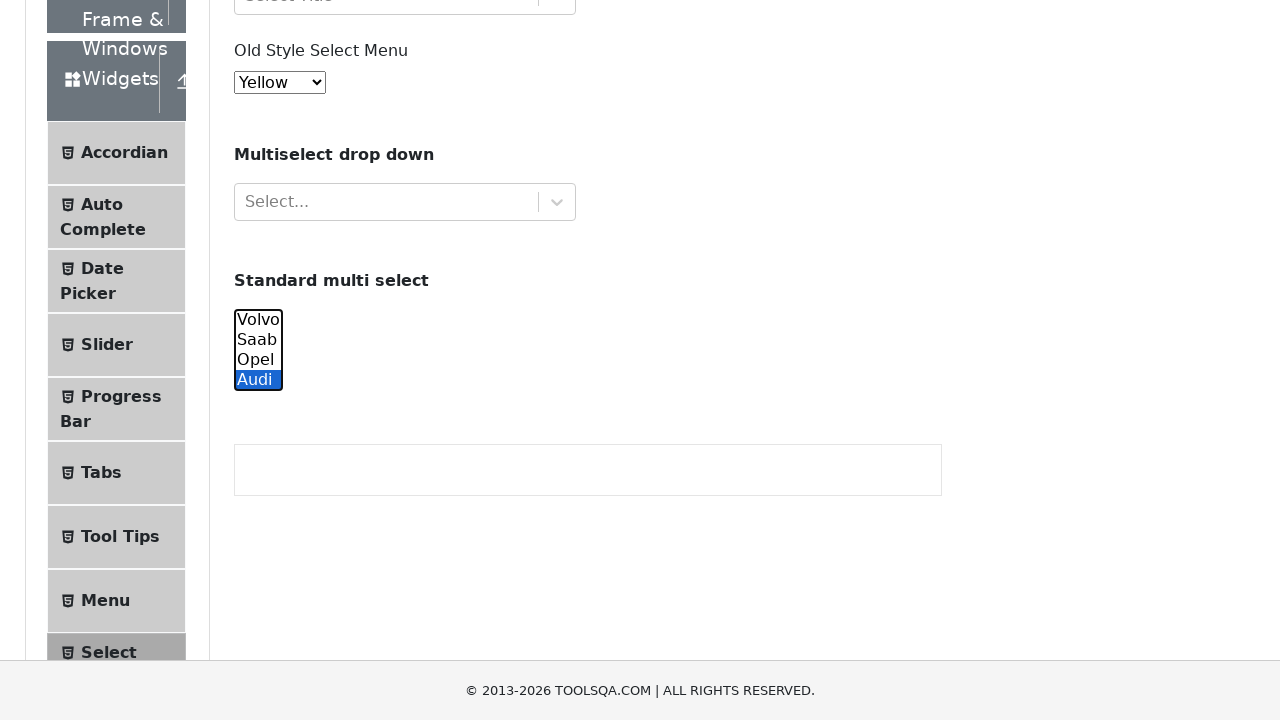

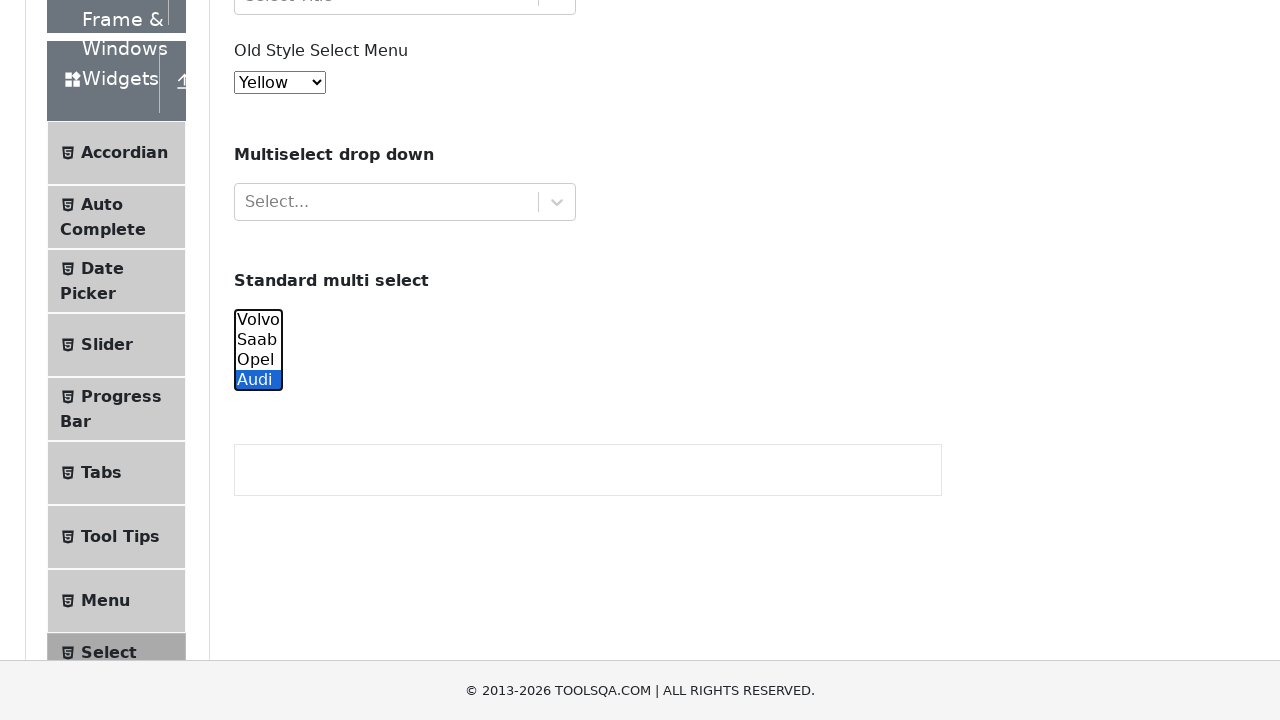